Tests Timeline Reporter by clicking on Selenium143 link

Starting URL: http://omayo.blogspot.com

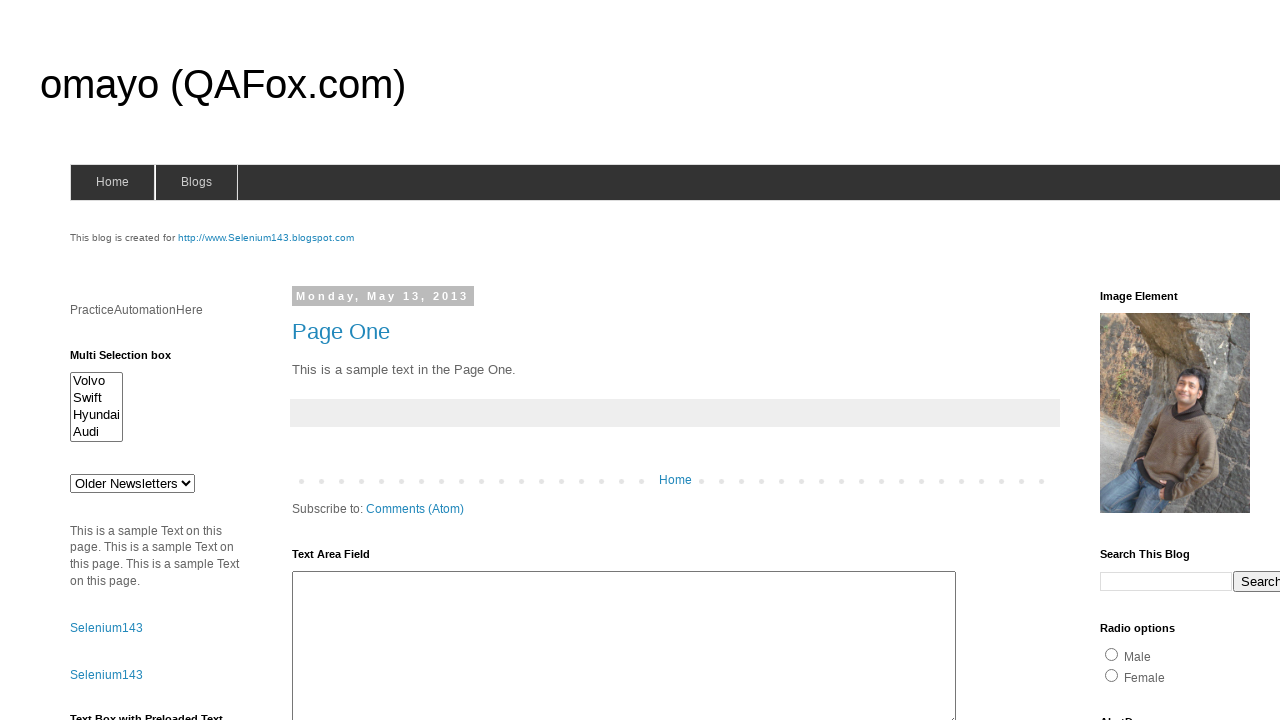

Clicked on Selenium143 link at (106, 628) on a:text-is('Selenium143')
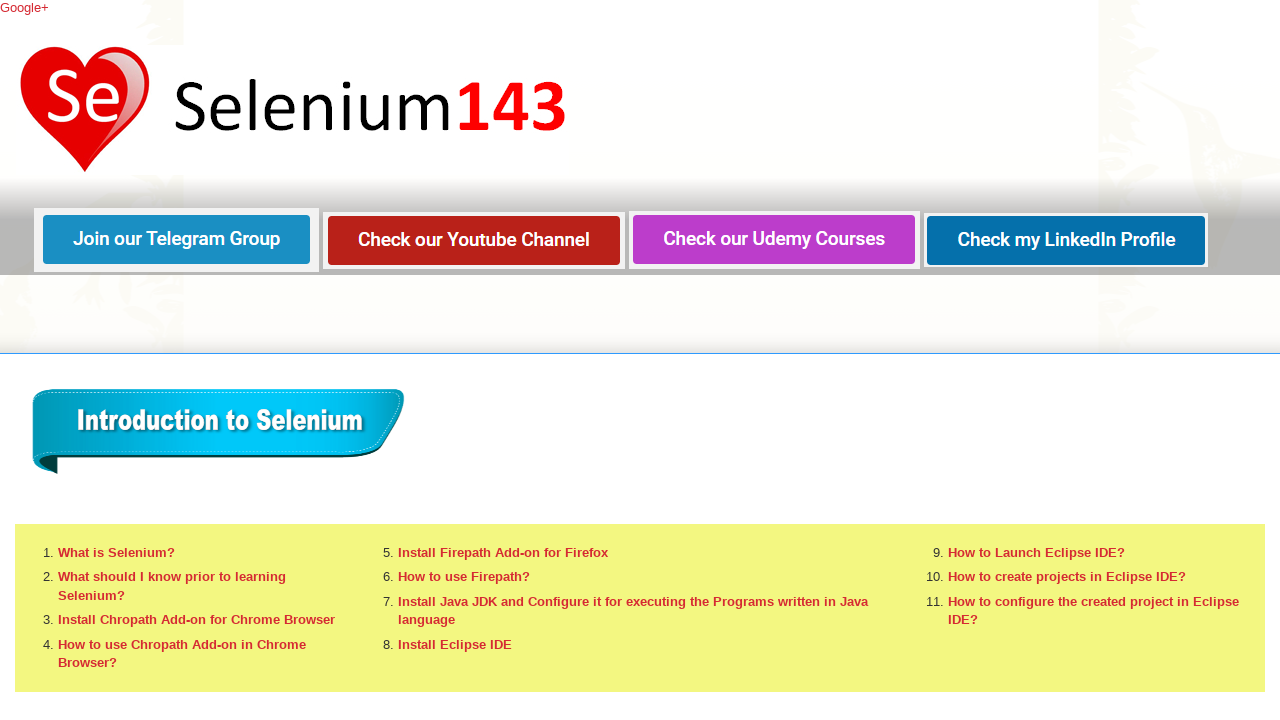

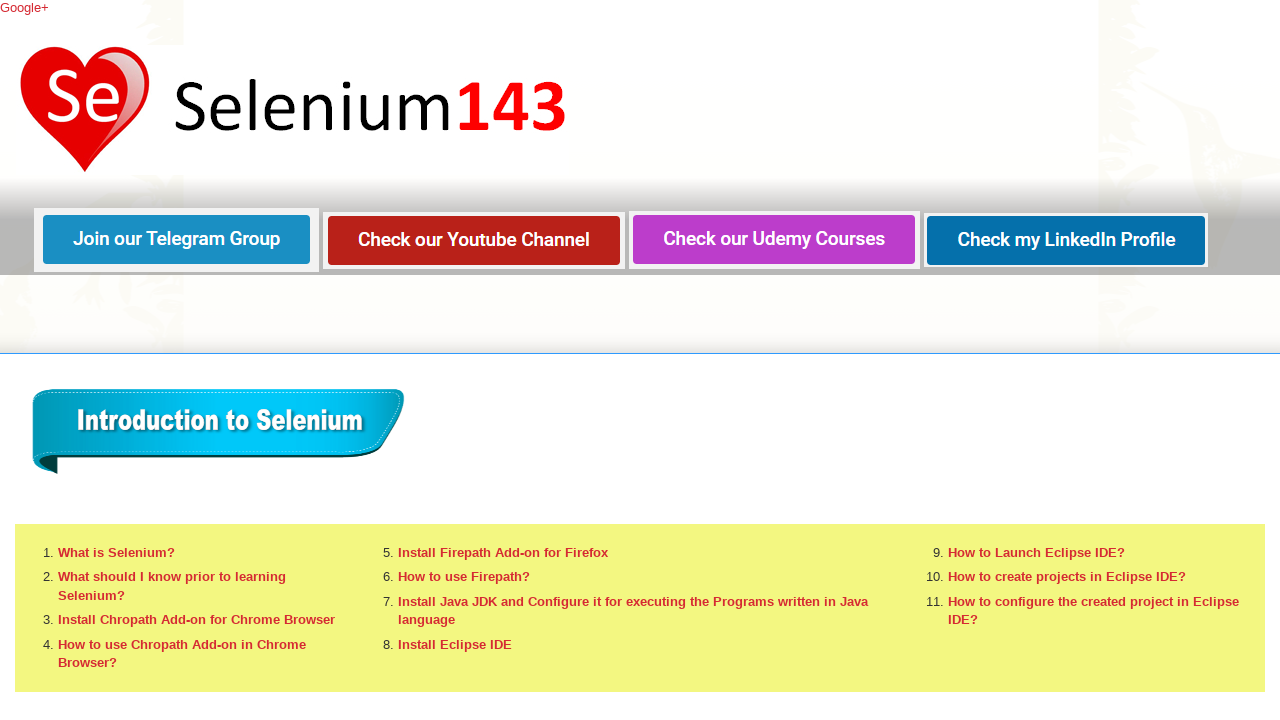